Tests signup form validation when password field is left blank but username is filled

Starting URL: https://www.demoblaze.com/index.html

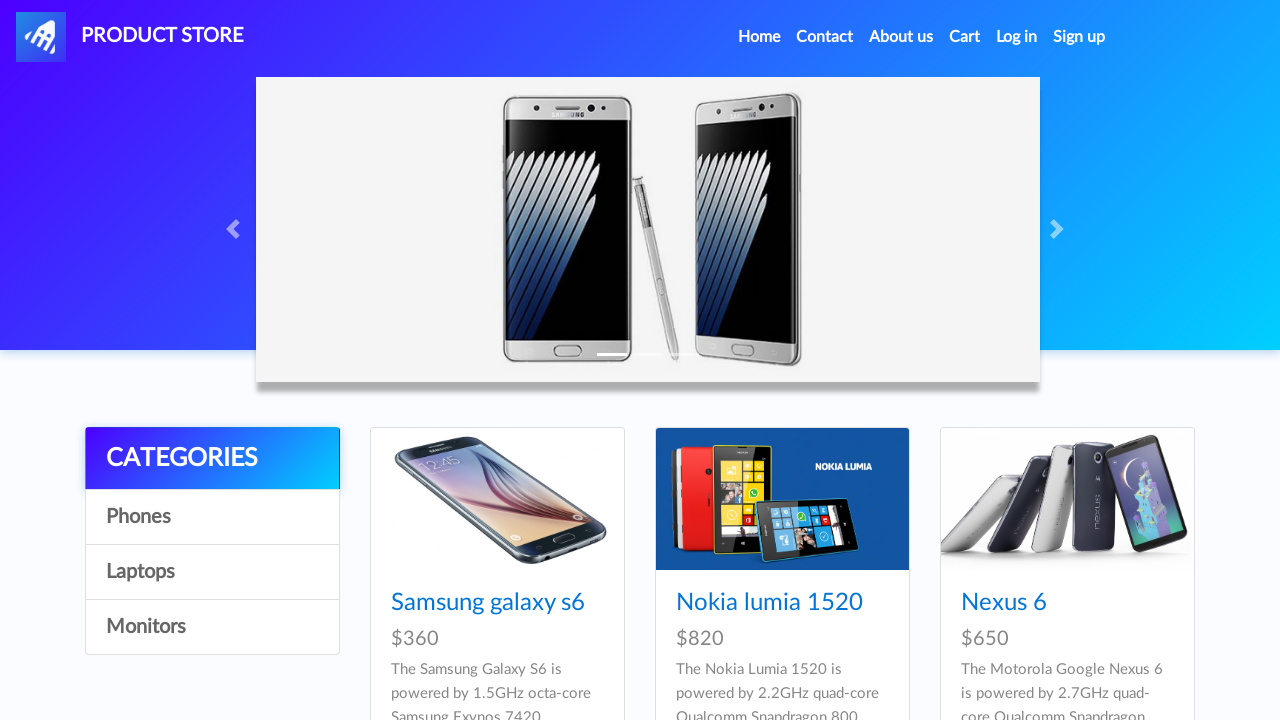

Clicked Sign up link at (1079, 37) on a:has-text('Sign up')
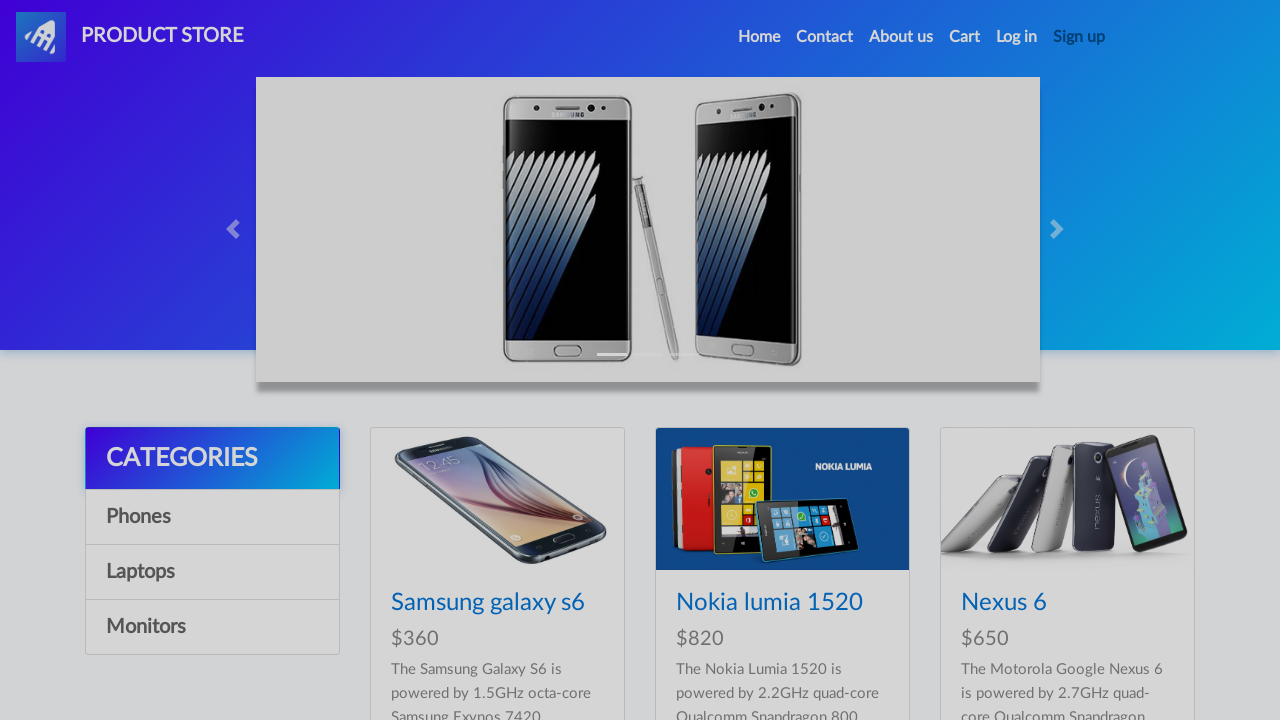

Set up dialog handler to accept dialogs
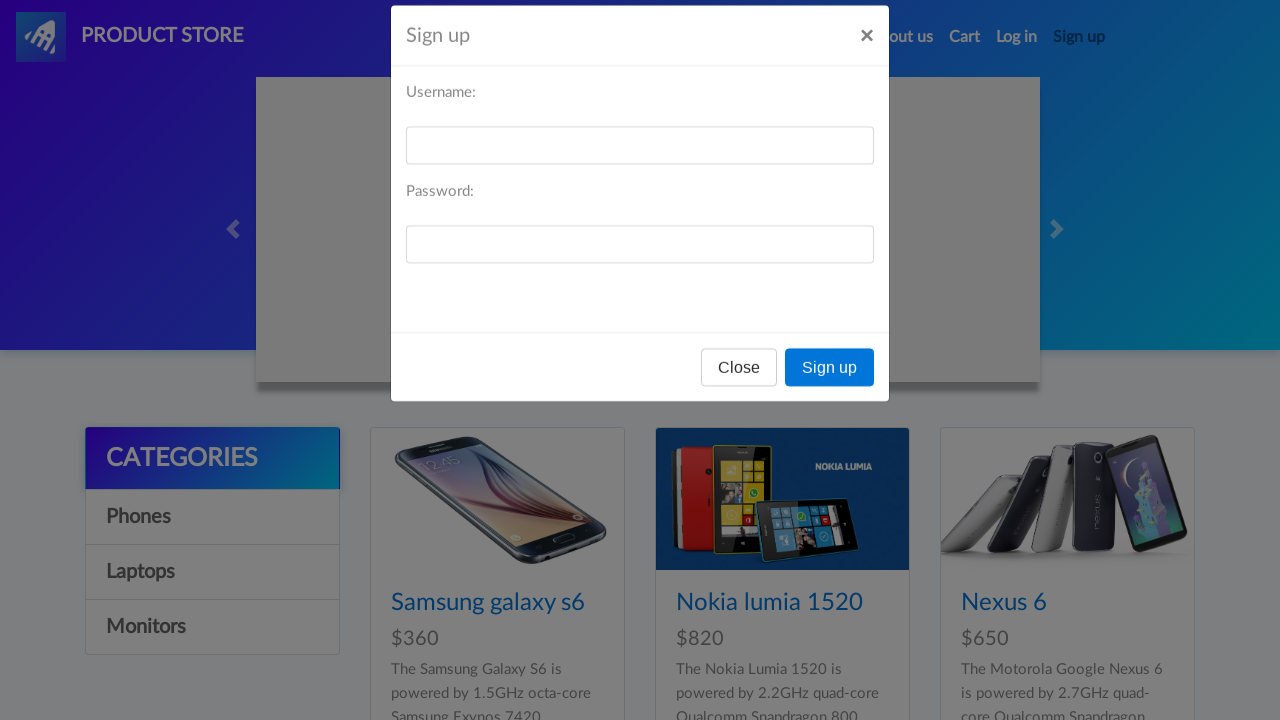

Clicked Sign up button to open signup form at (830, 393) on button:has-text('Sign up')
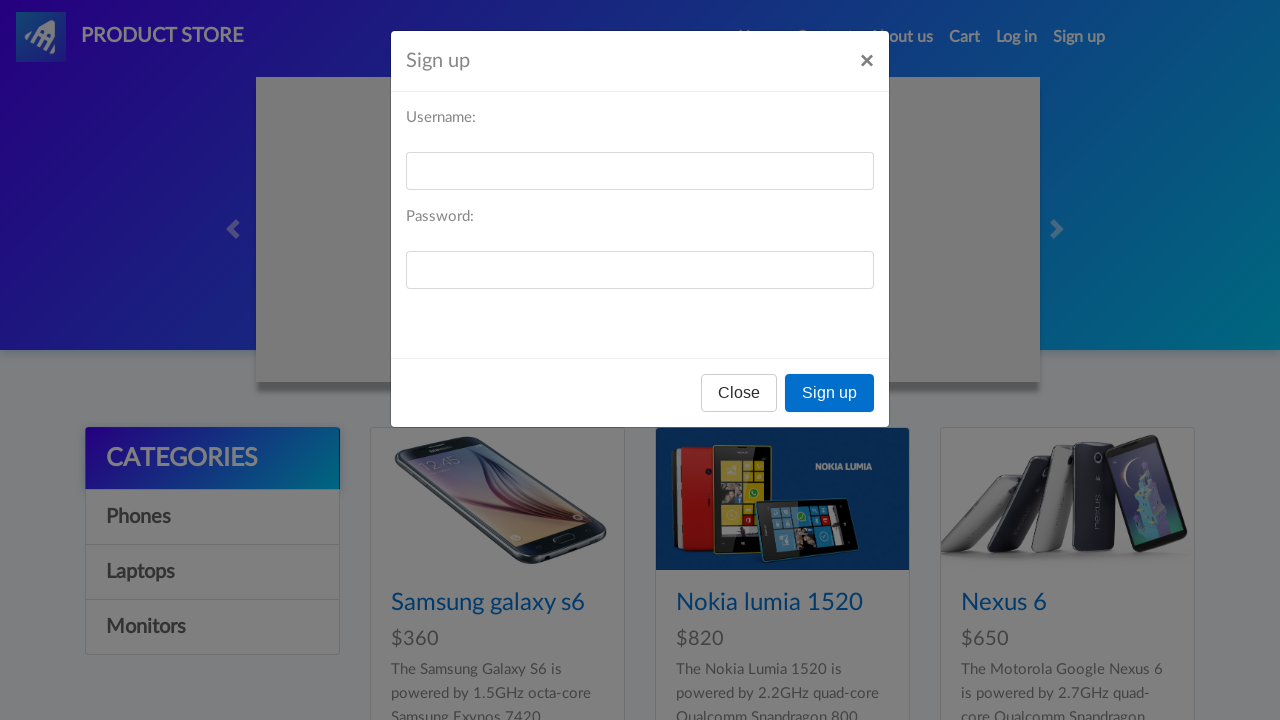

Clicked Username label at (441, 118) on label:has-text('Username:')
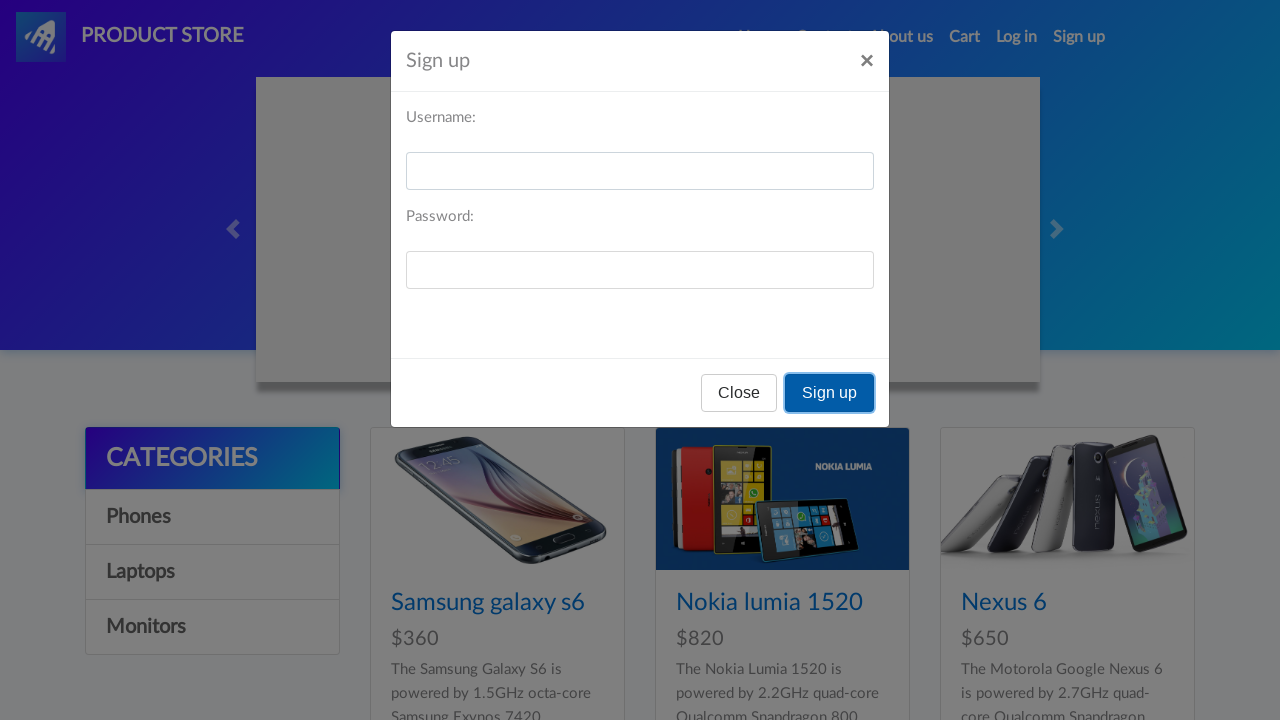

Filled username field with 'randomuser_3291', leaving password field blank on input[id='sign-username']
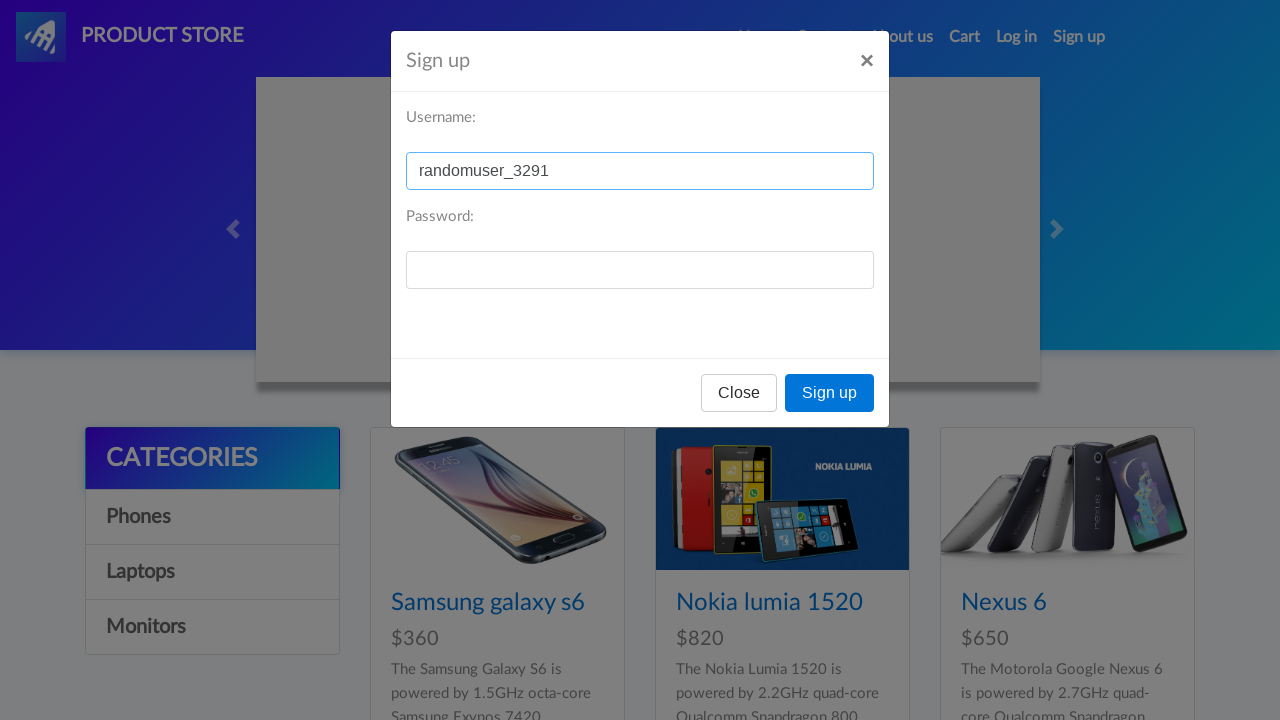

Waited 1 second for dialog handling
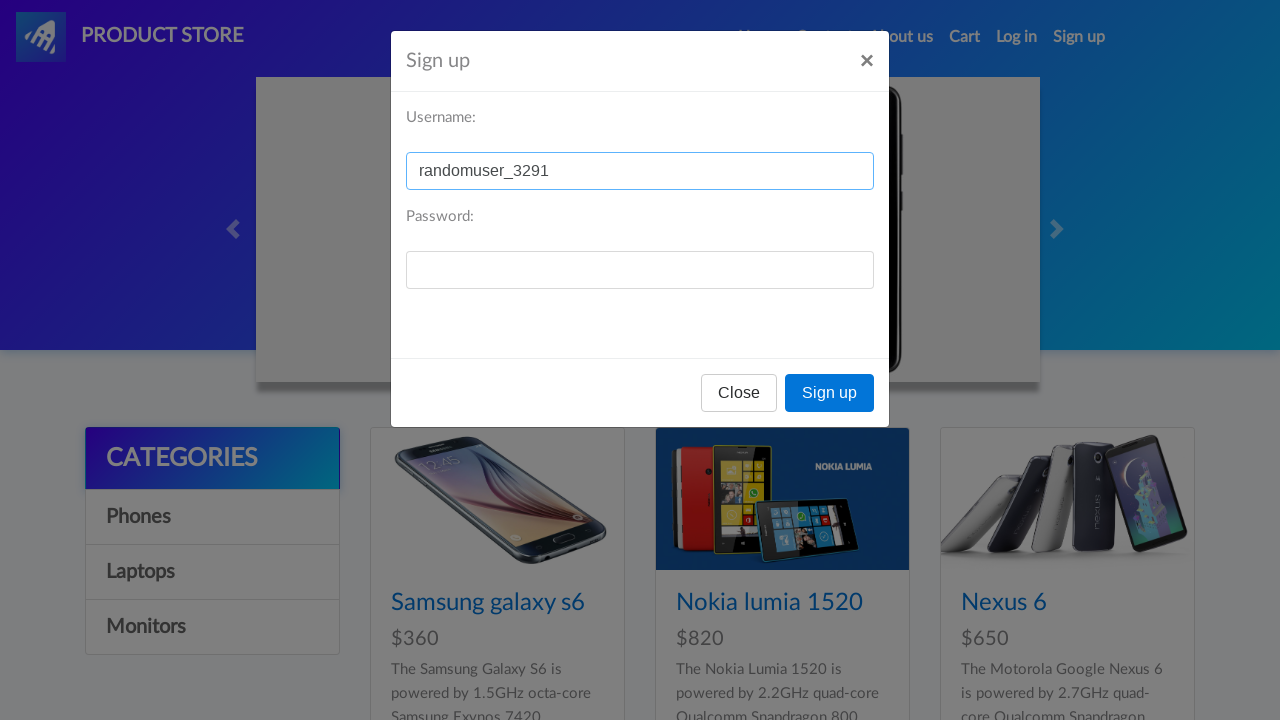

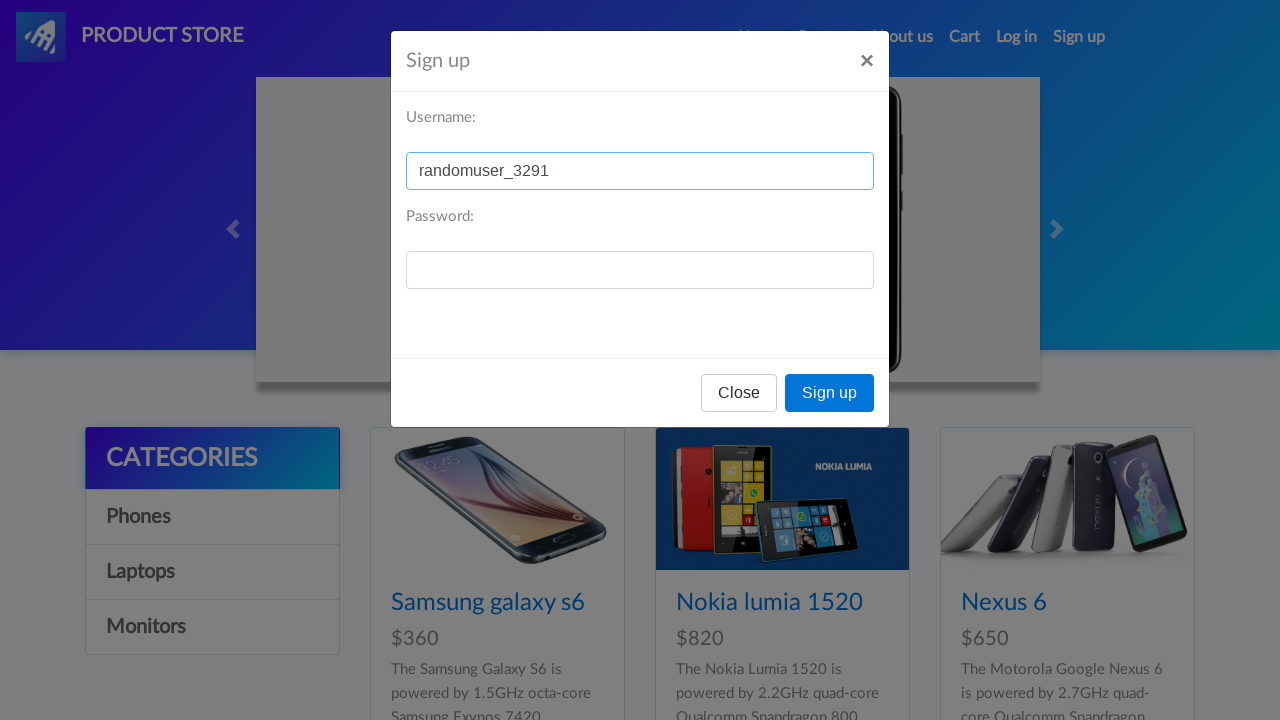